Verifies the Online Java Compiler IDE page title text is displayed correctly

Starting URL: https://www.jdoodle.com/online-java-compiler

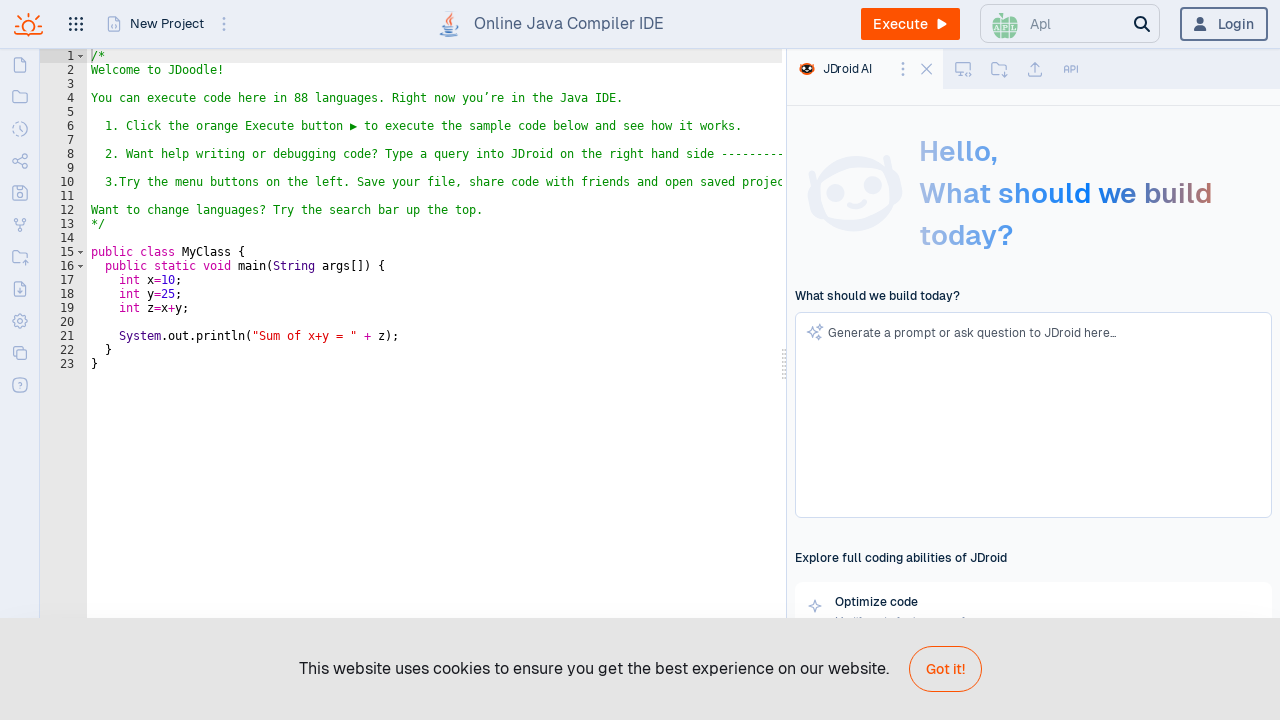

Waited for and verified 'Online Java Compiler IDE' text is displayed on page
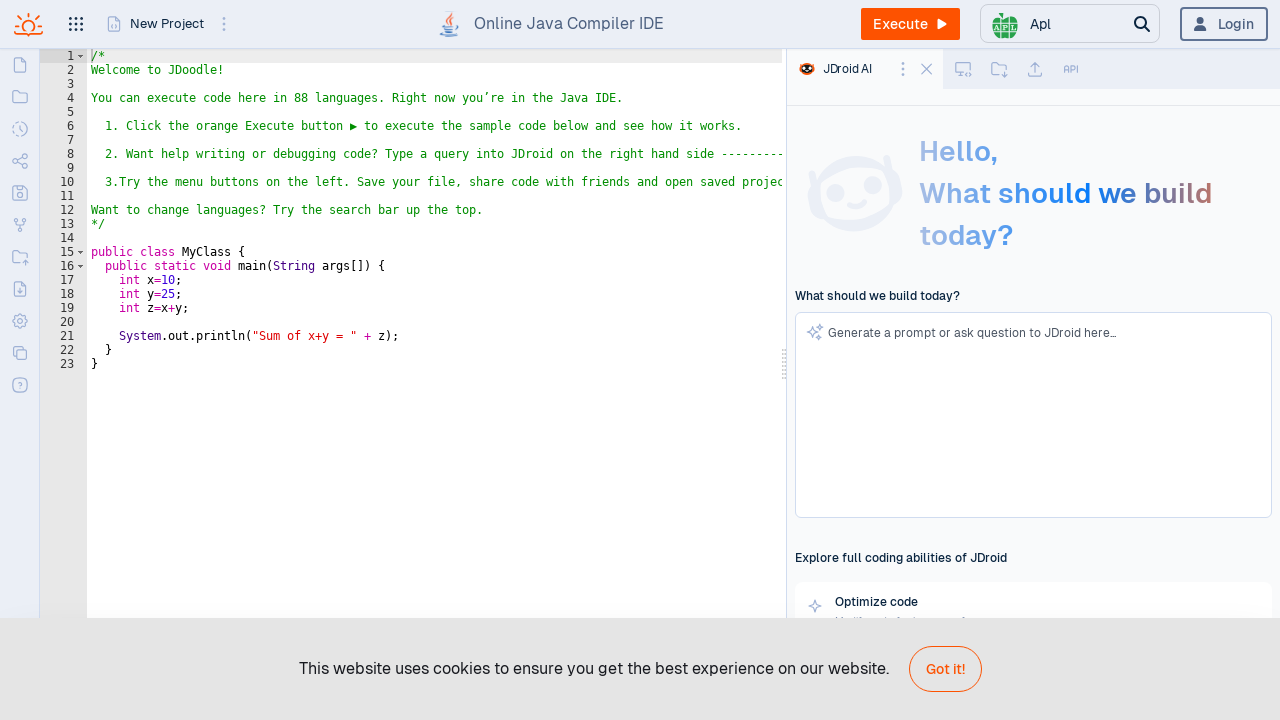

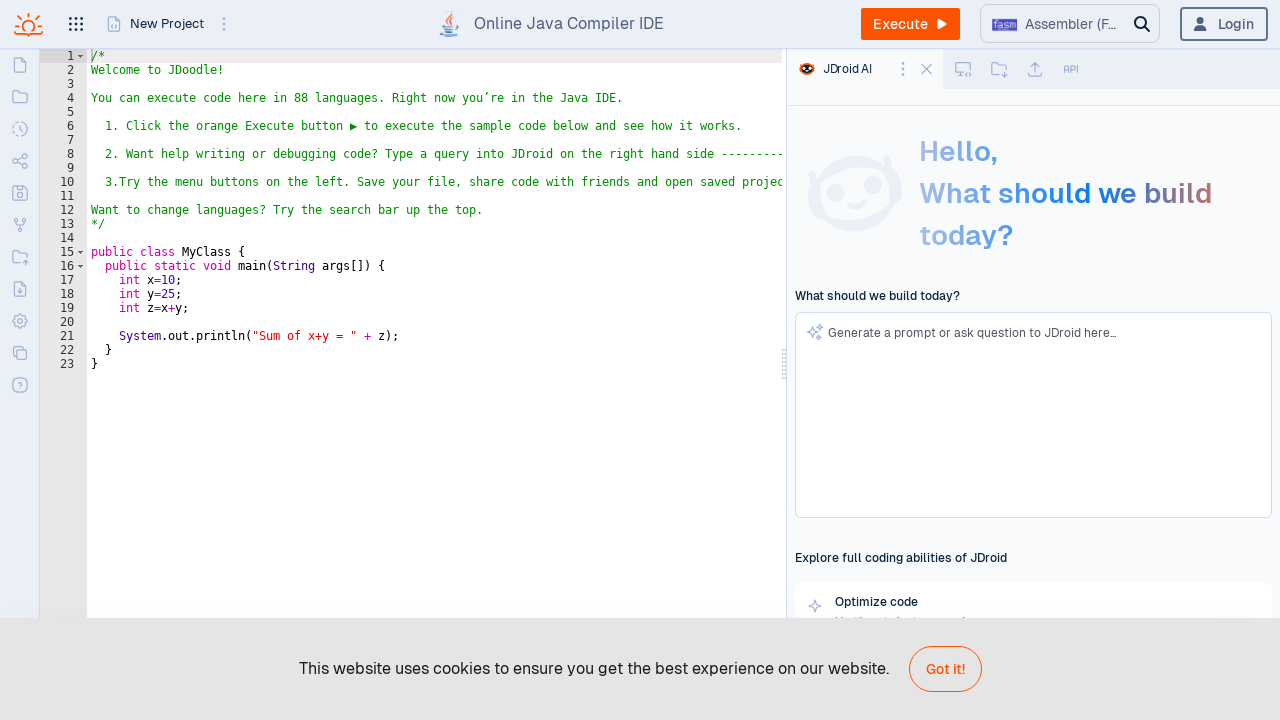